Navigates to the Python.org website and attempts to find a non-existent element to demonstrate error handling

Starting URL: https://python.org/

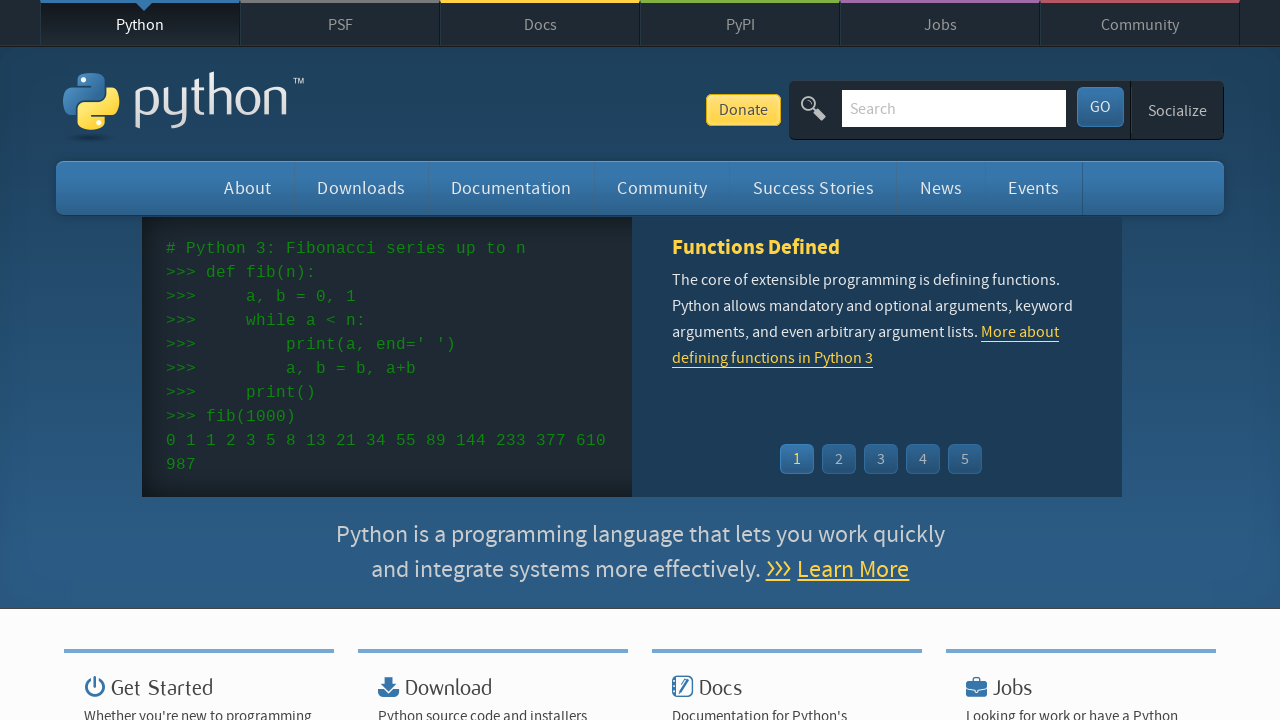

Navigated to Python.org website
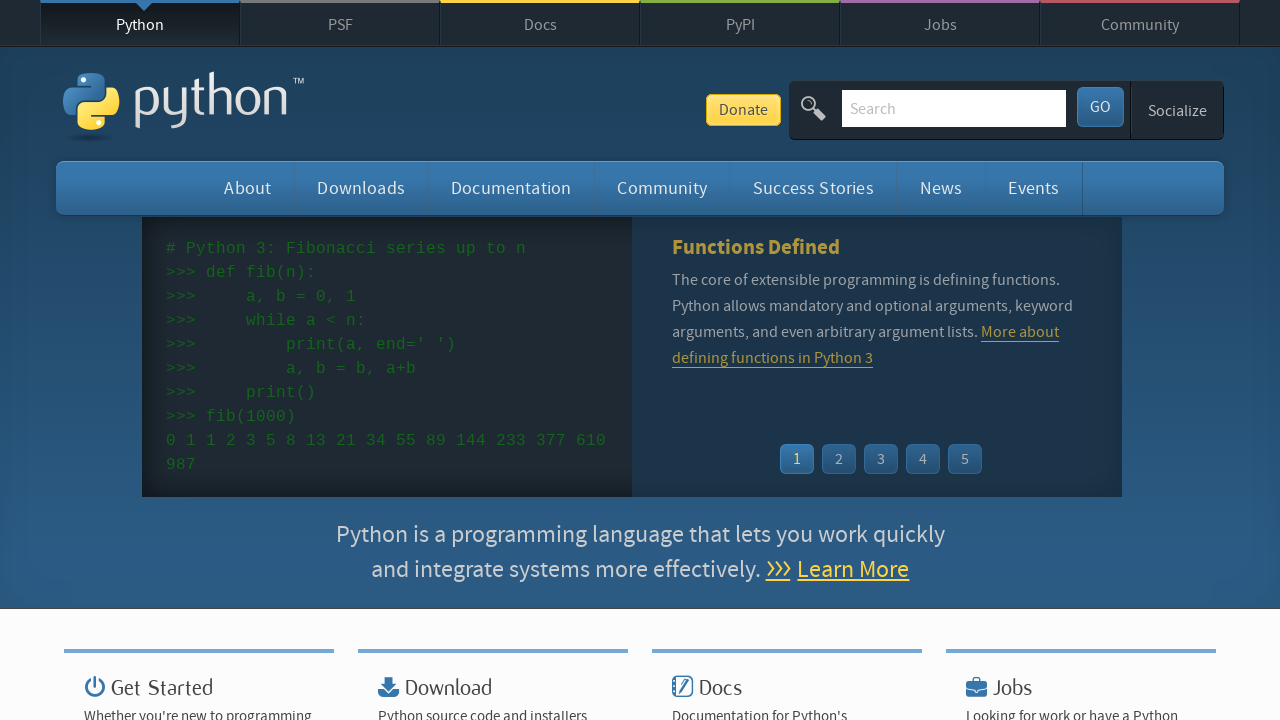

Attempted to find non-existent element #nemletezik - correctly failed as expected
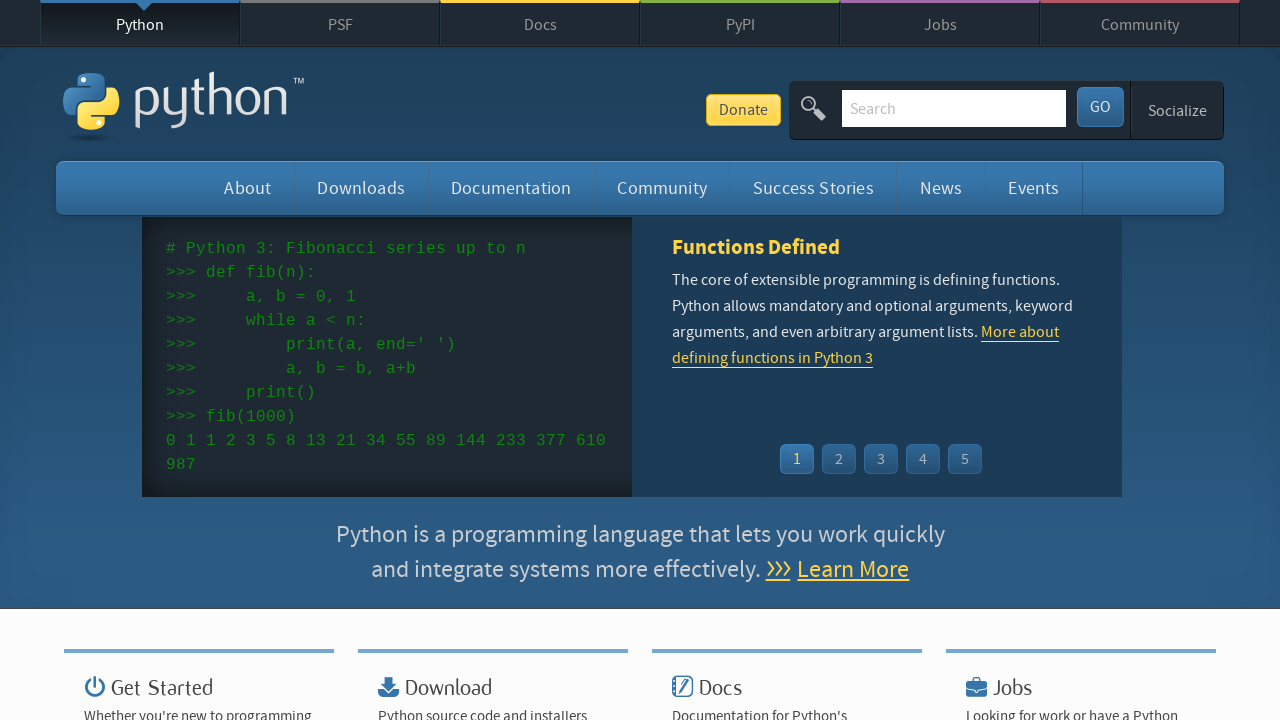

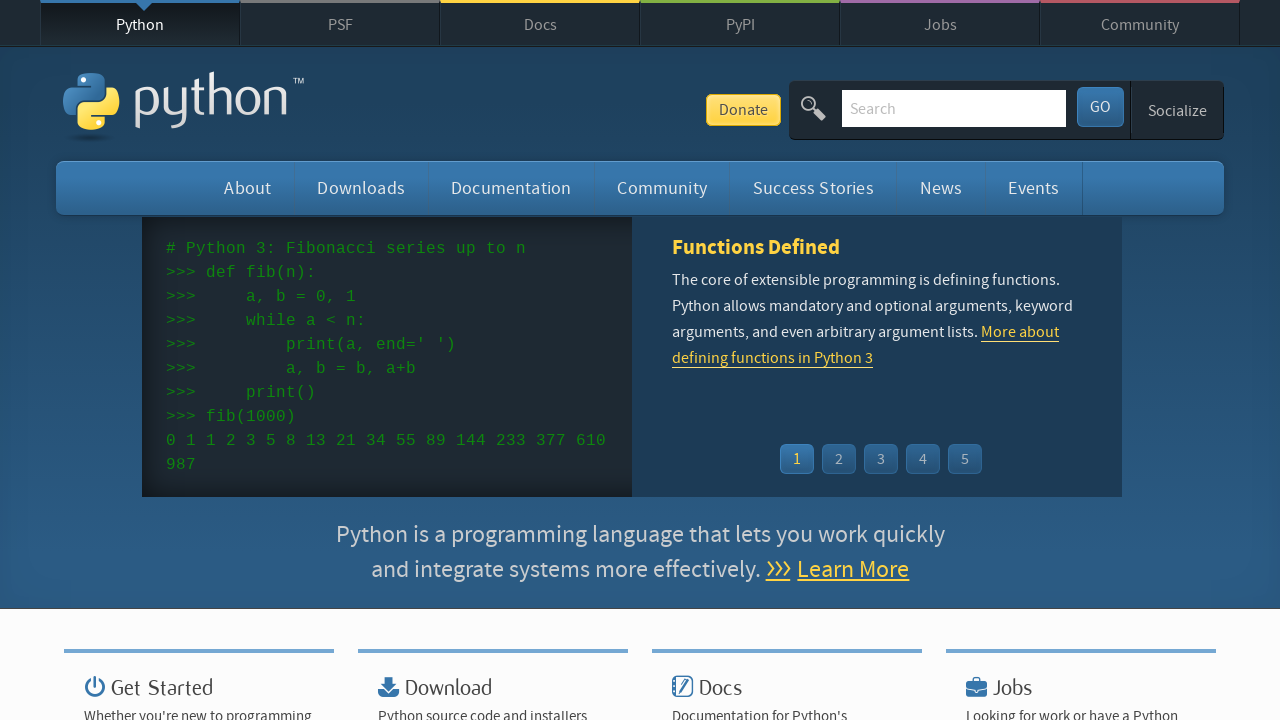